Fills out an OpenCart registration form with user details including name, email, phone, password and accepts terms

Starting URL: https://naveenautomationlabs.com/opencart/index.php?route=account/register

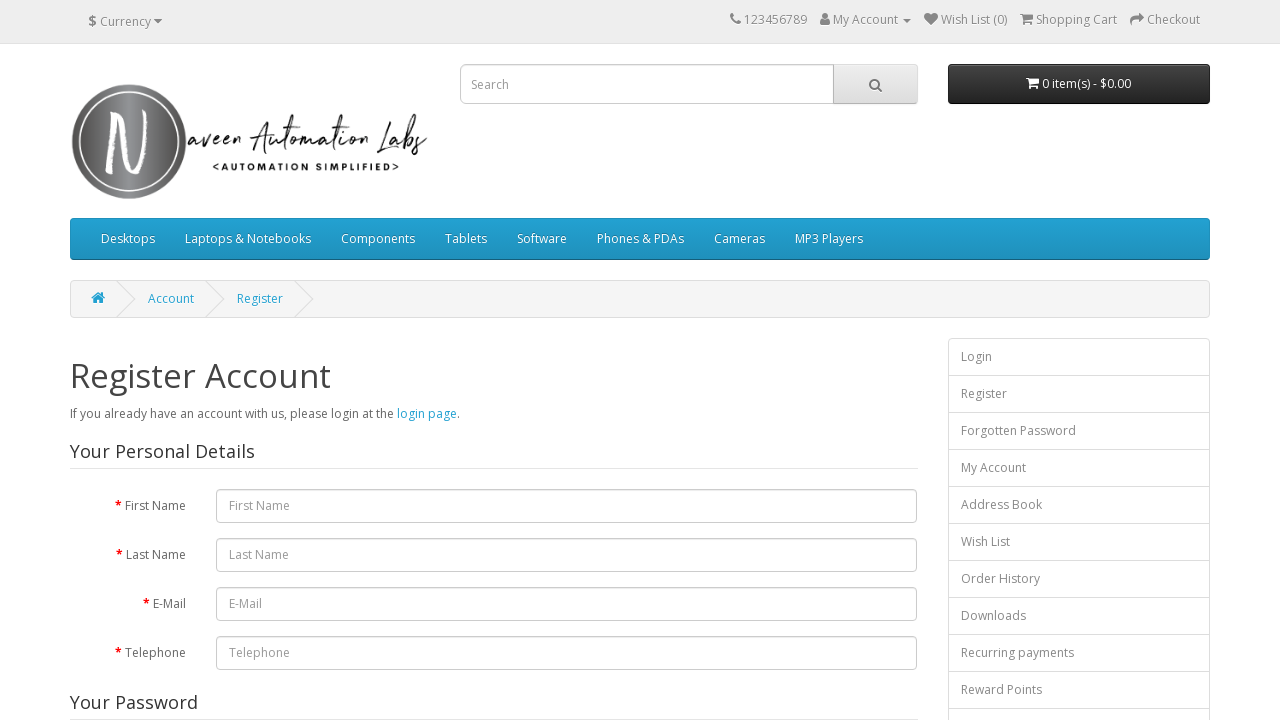

Filled first name field with 'Test AB' on #input-firstname
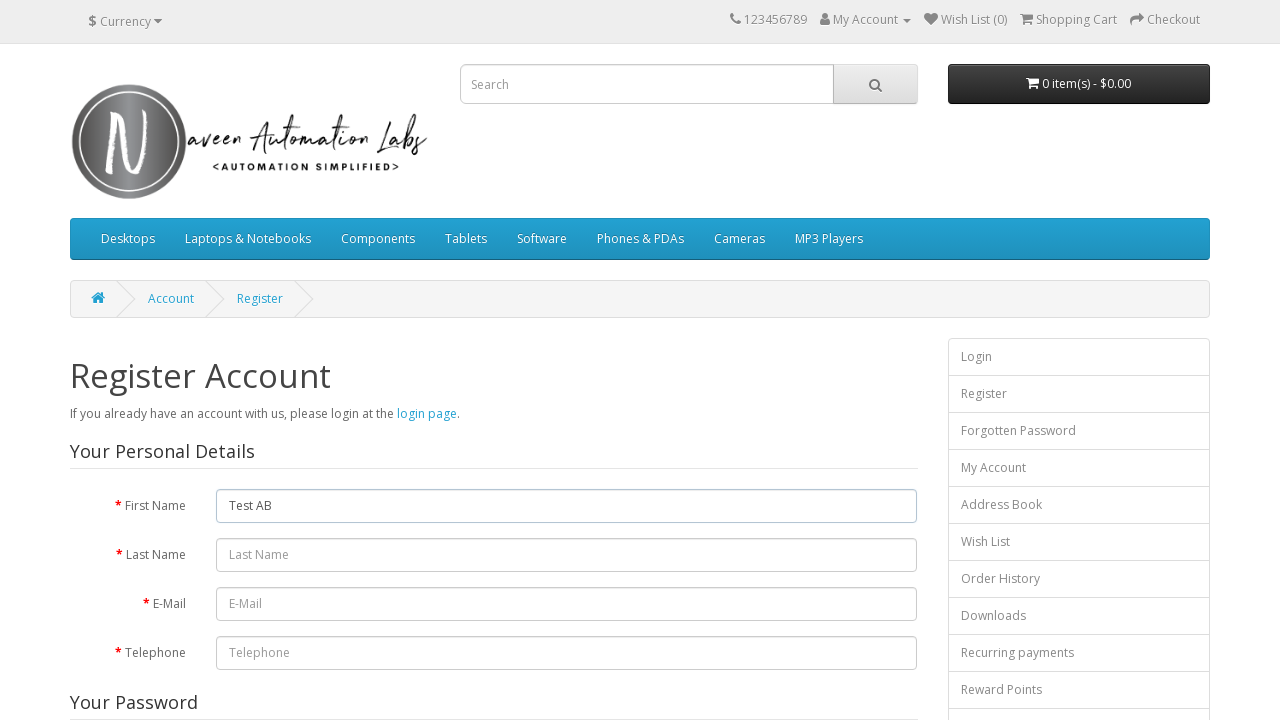

Filled last name field with 'AB' on #input-lastname
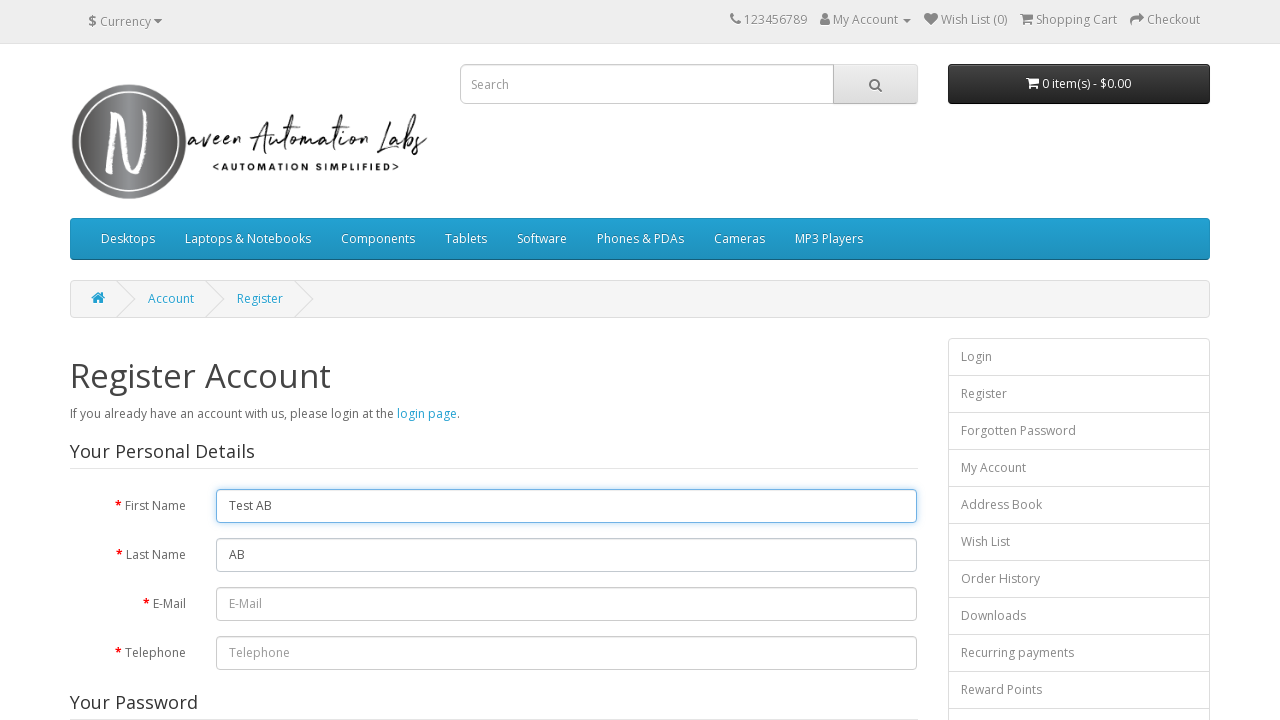

Filled email field with 'test.user123@example.com' on #input-email
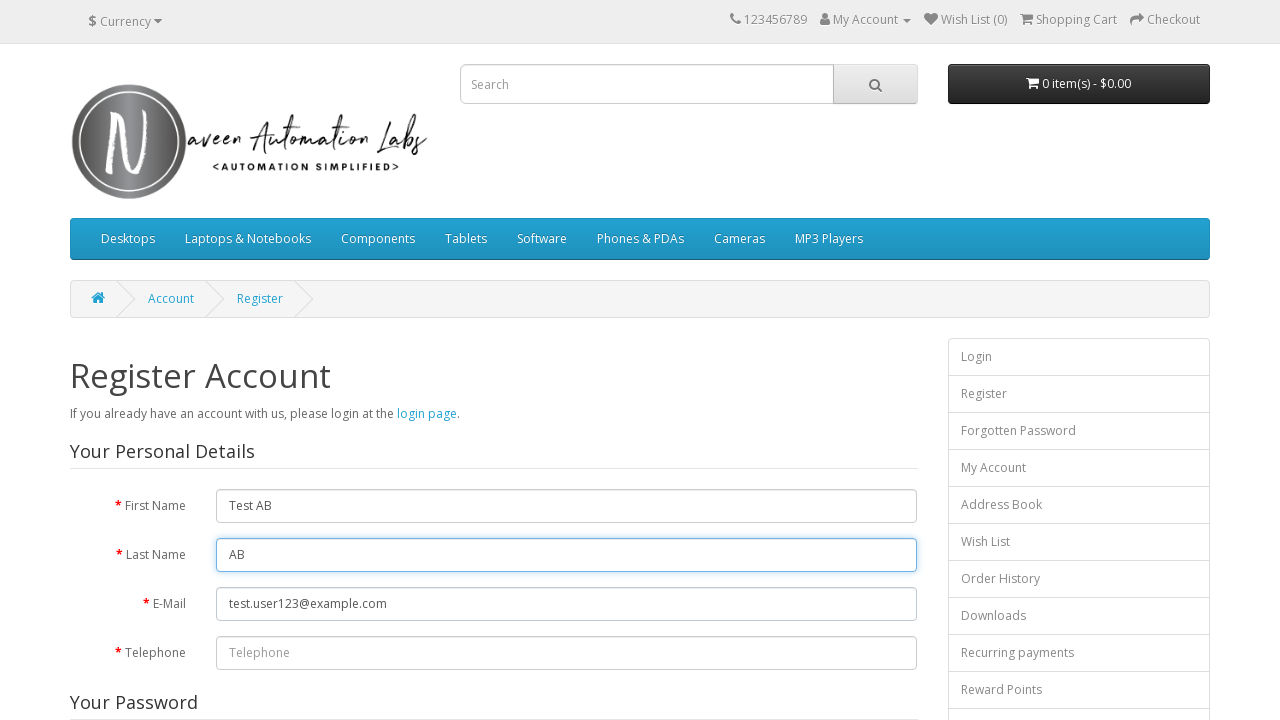

Filled telephone field with '234567890' on #input-telephone
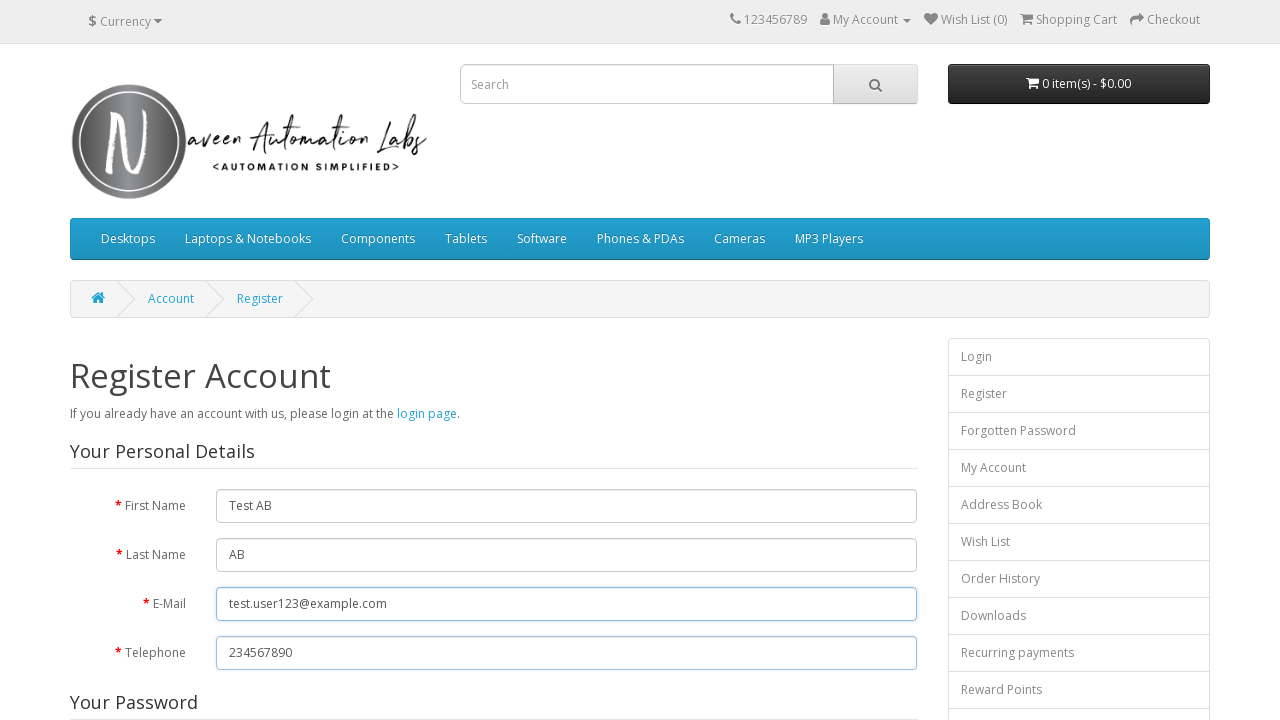

Filled password field with secure password on #input-password
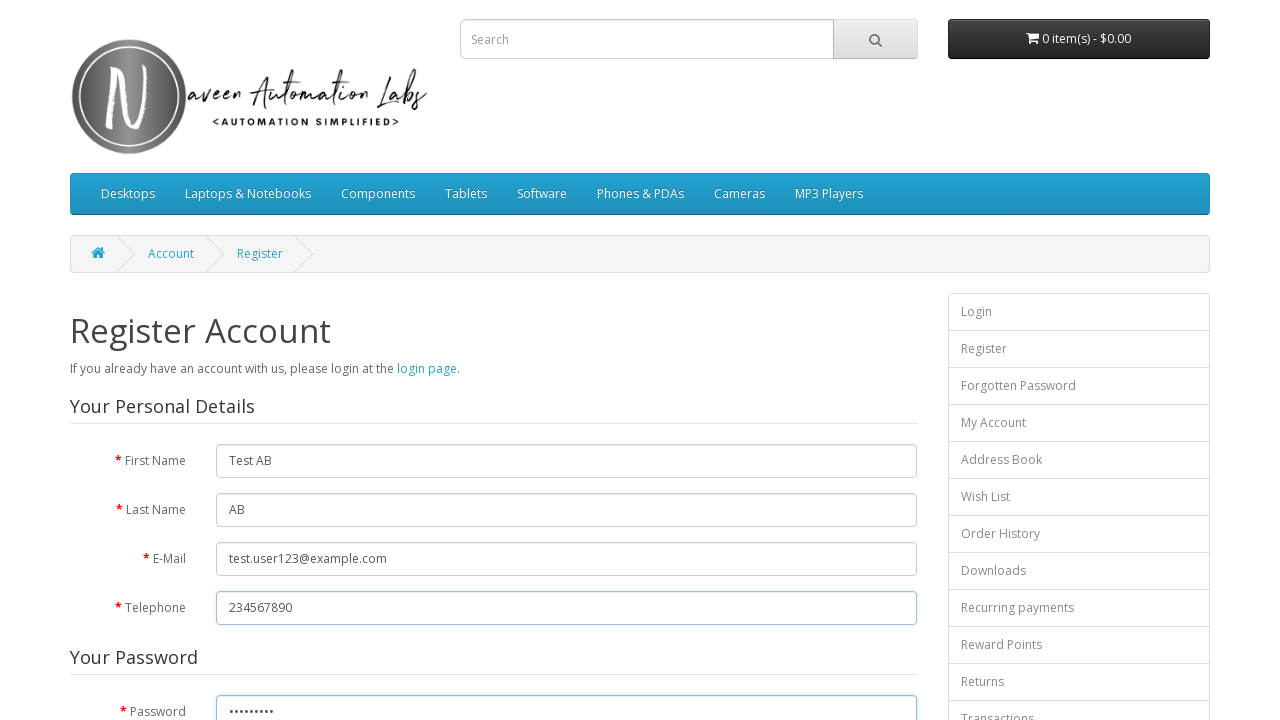

Confirmed password field with matching password on #input-confirm
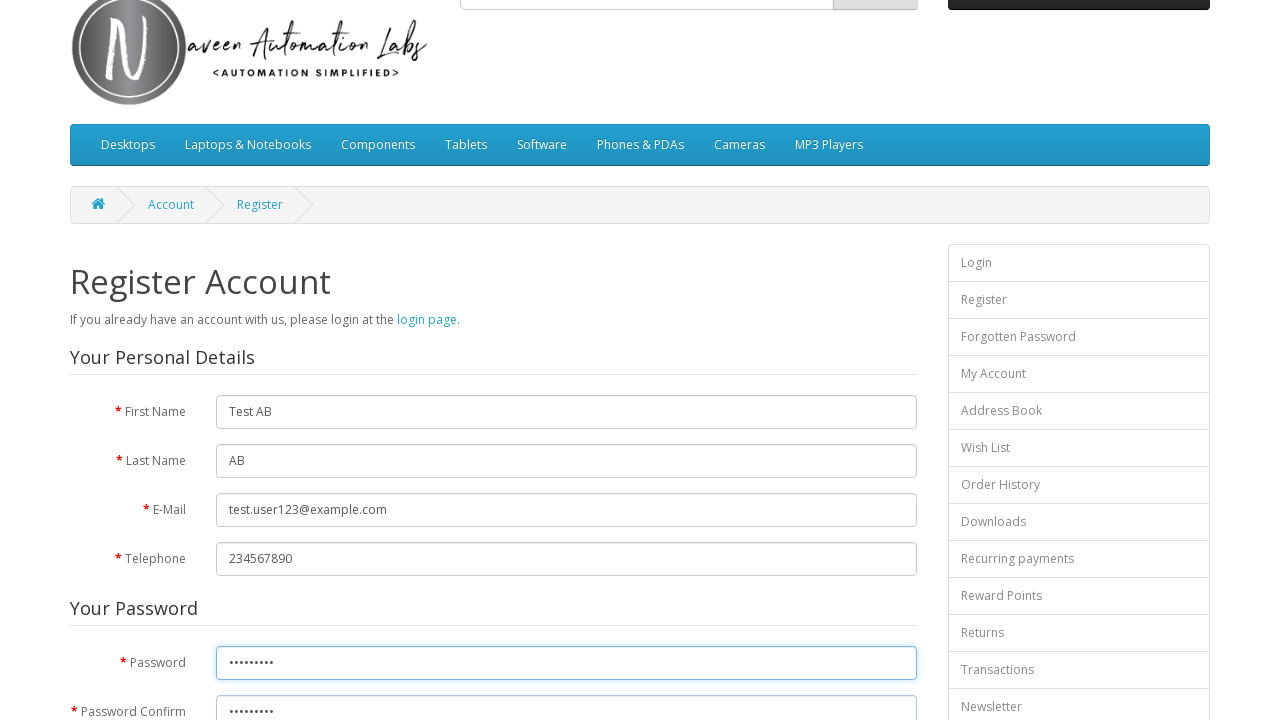

Checked privacy policy radio button on label input[type='radio'][value='1']
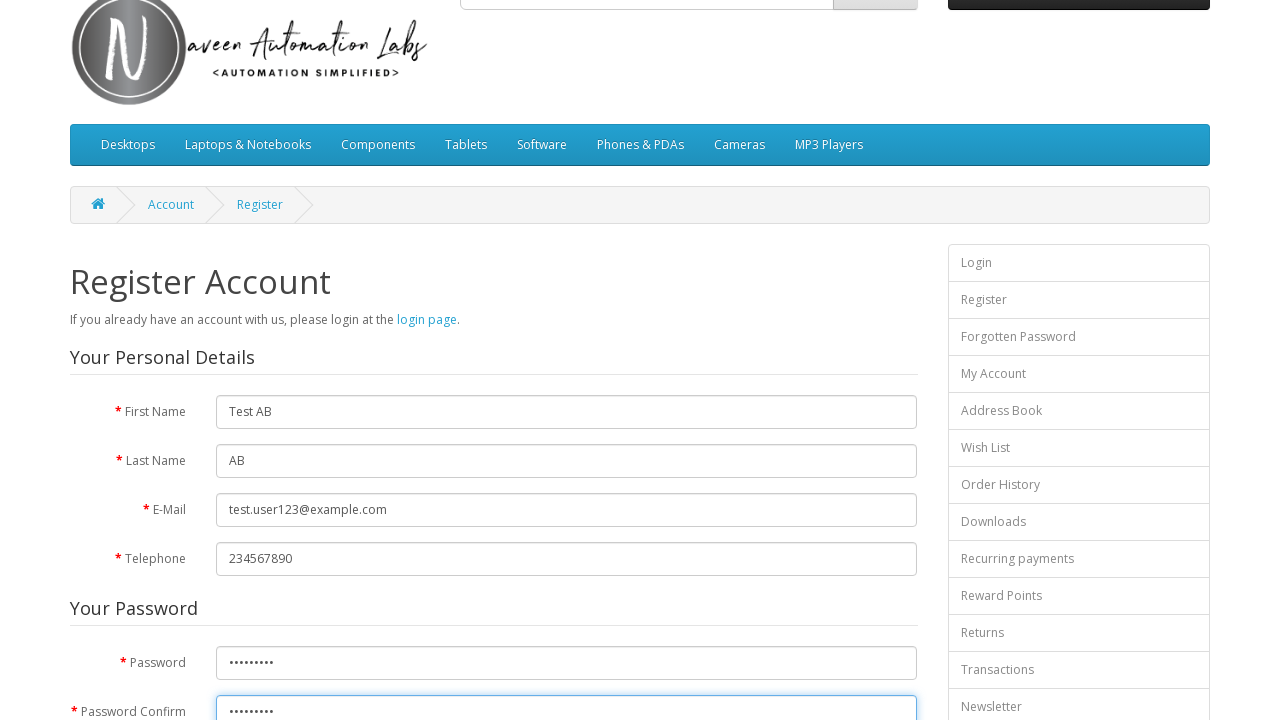

Checked terms and conditions checkbox at (825, 424) on input[type='checkbox']
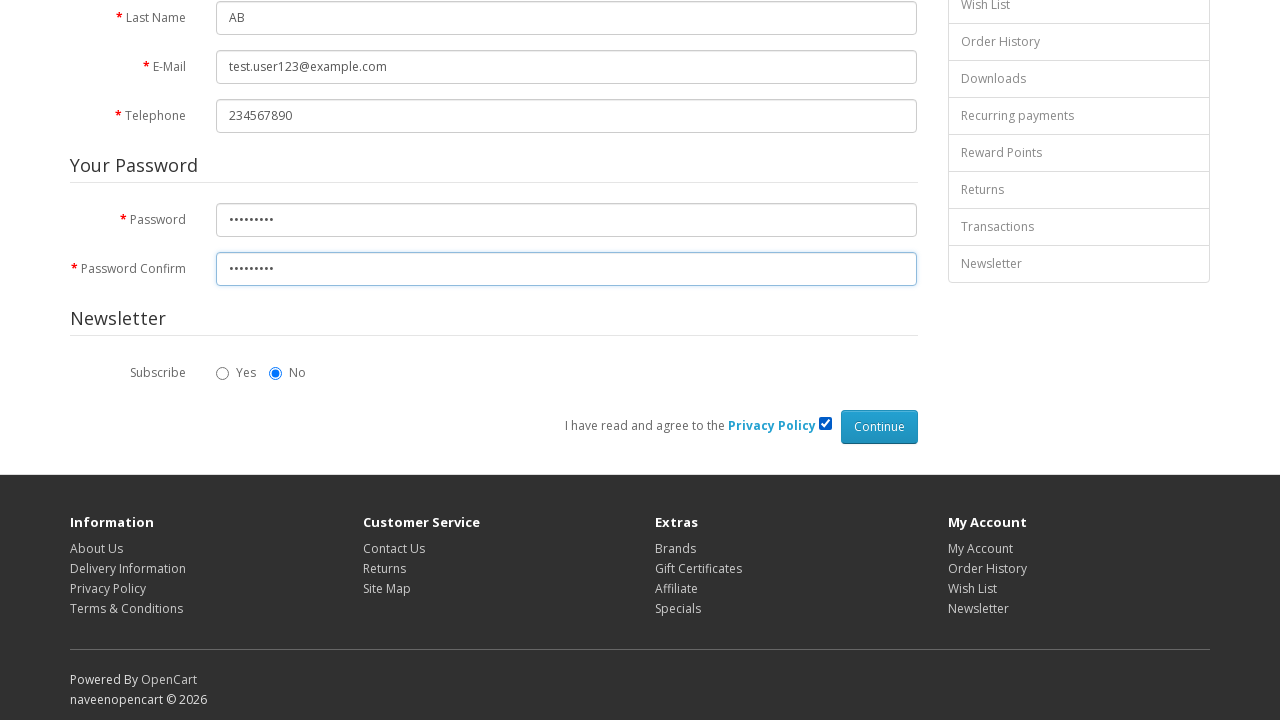

Clicked submit button to complete registration at (879, 427) on input[type='submit']
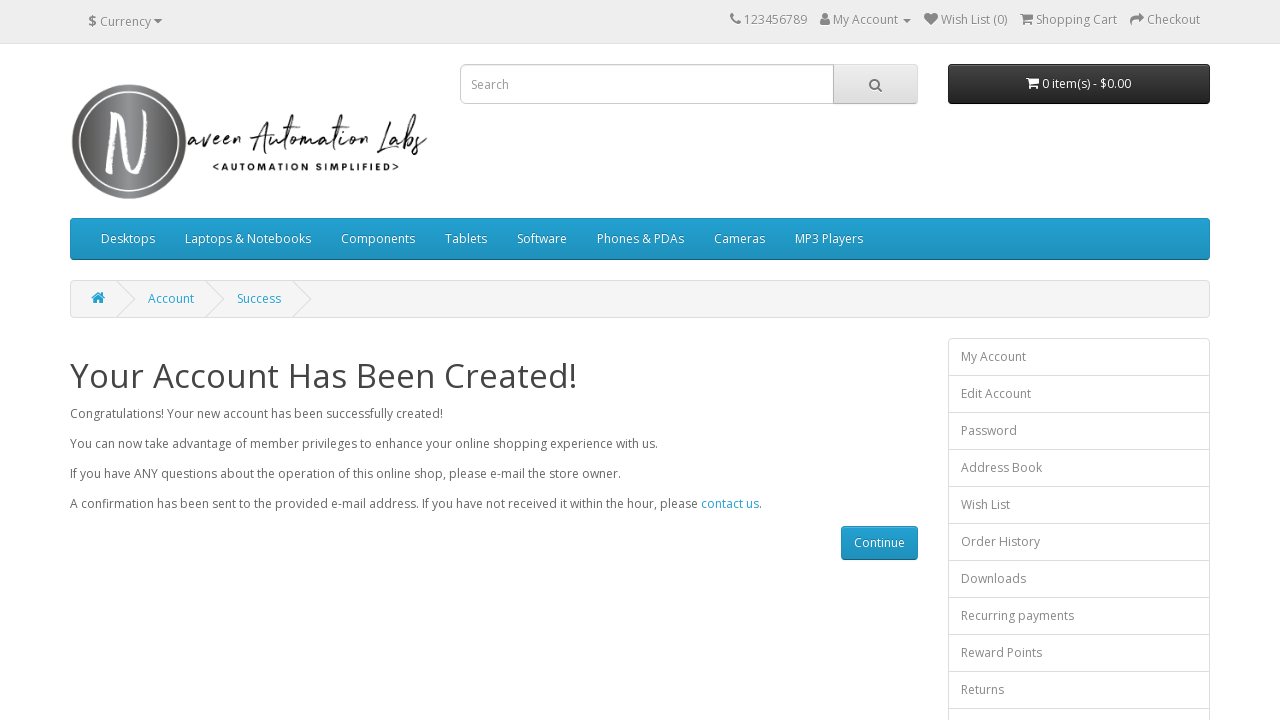

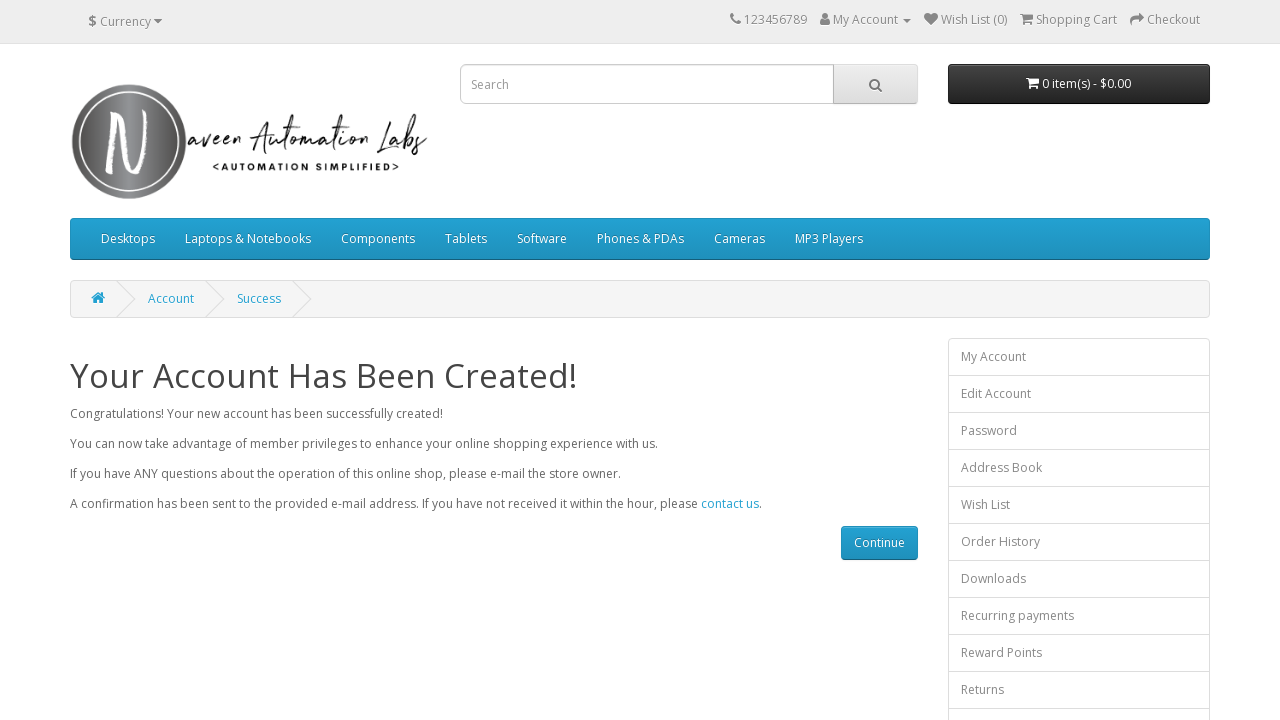